Tests filling out a practice form by entering first name and last name into the respective input fields on the DemoQA automation practice form.

Starting URL: https://demoqa.com/automation-practice-form

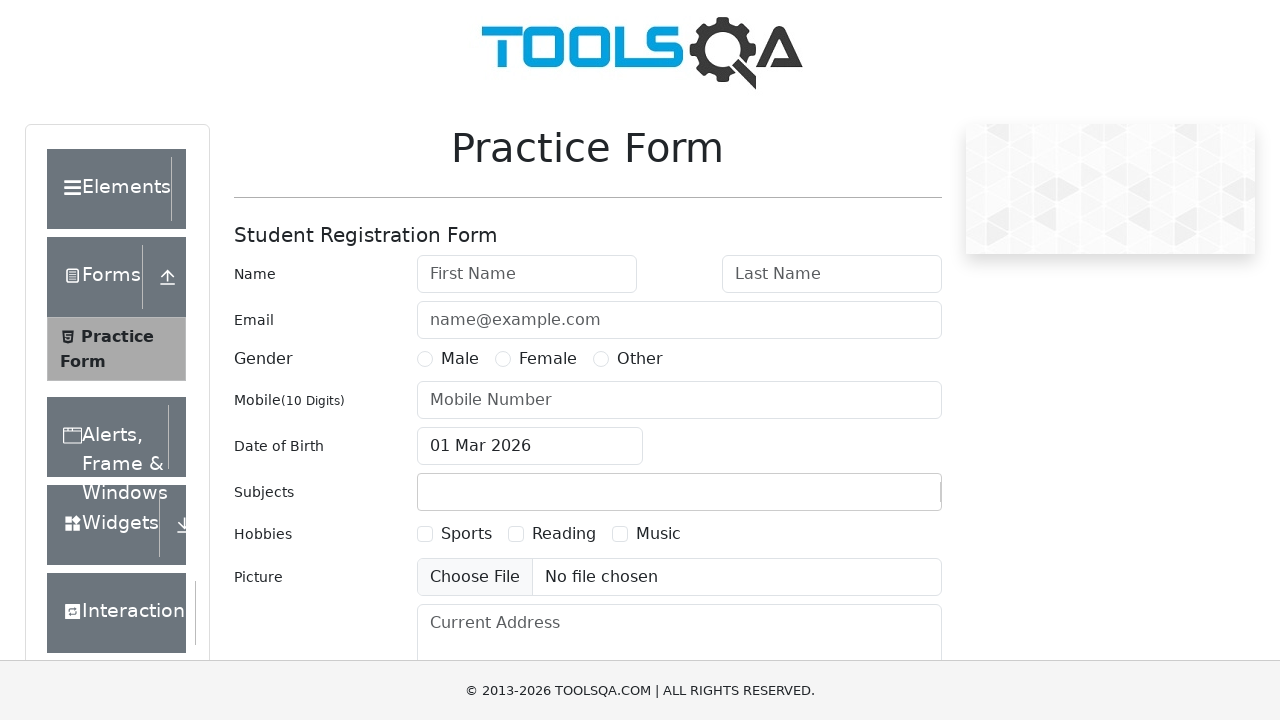

Filled first name field with 'Kiran' on #firstName
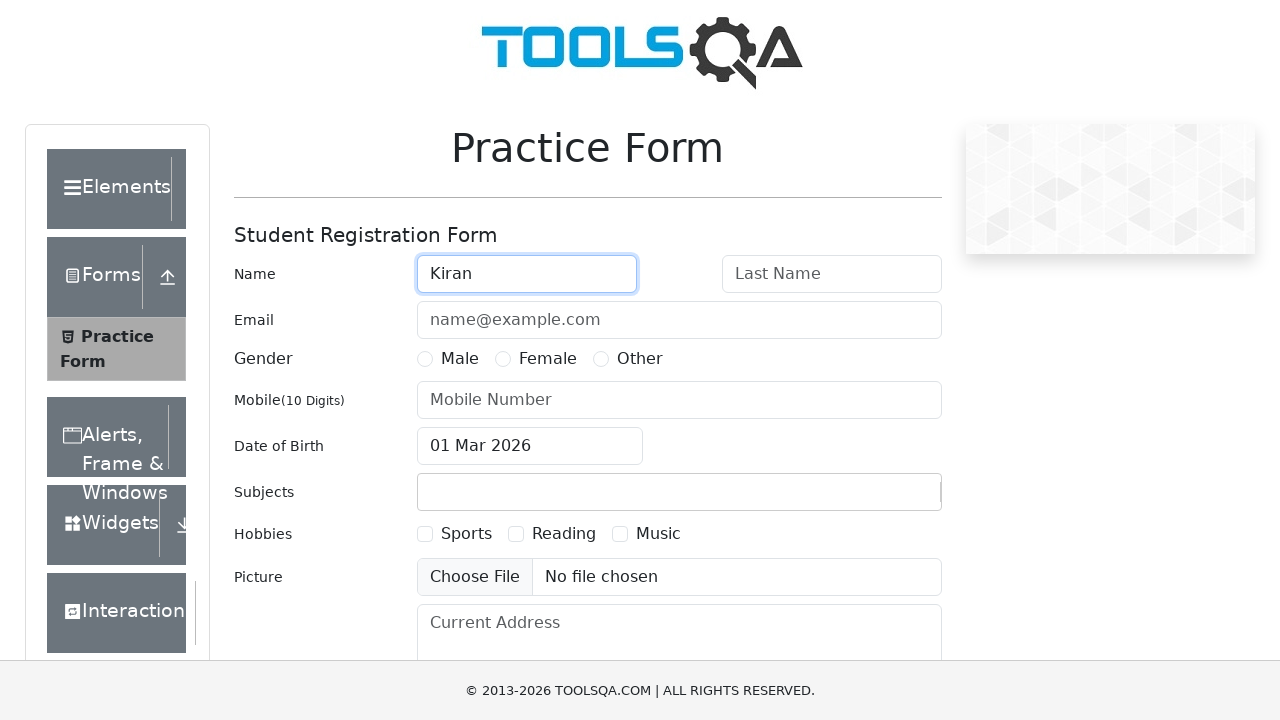

Filled last name field with 'Thalaiva' on #lastName
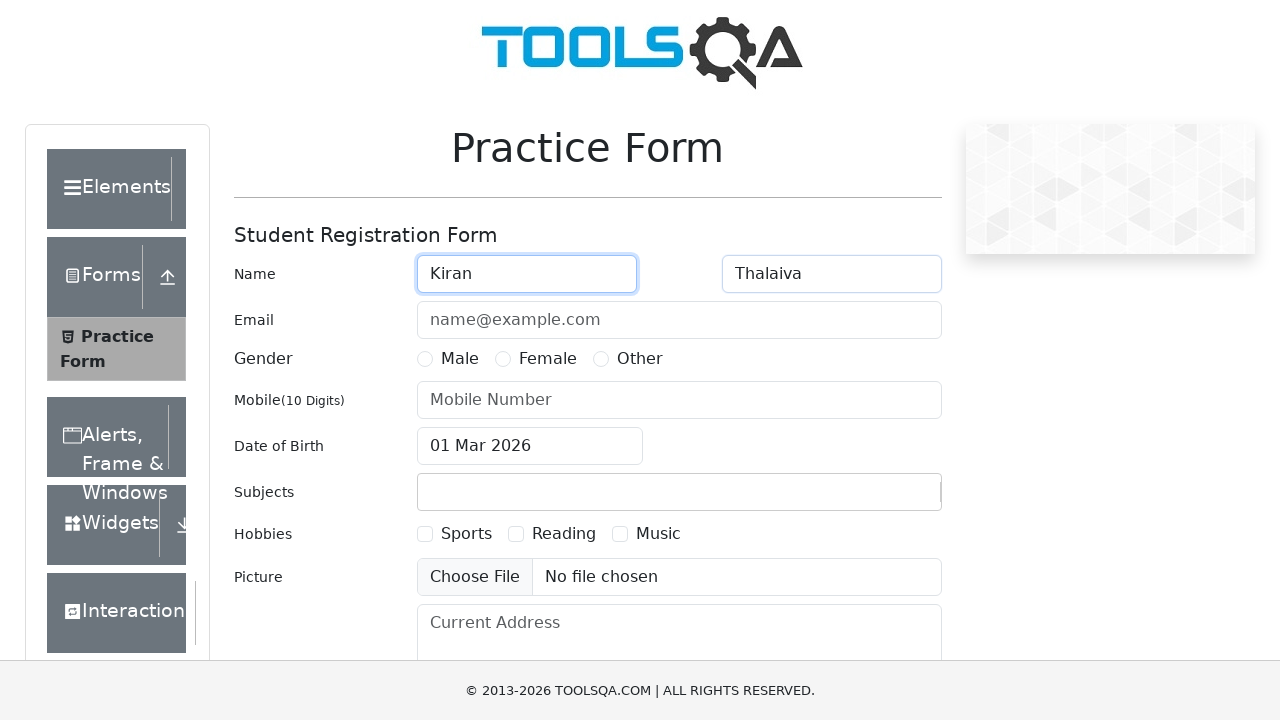

Waited 1 second to observe the filled form
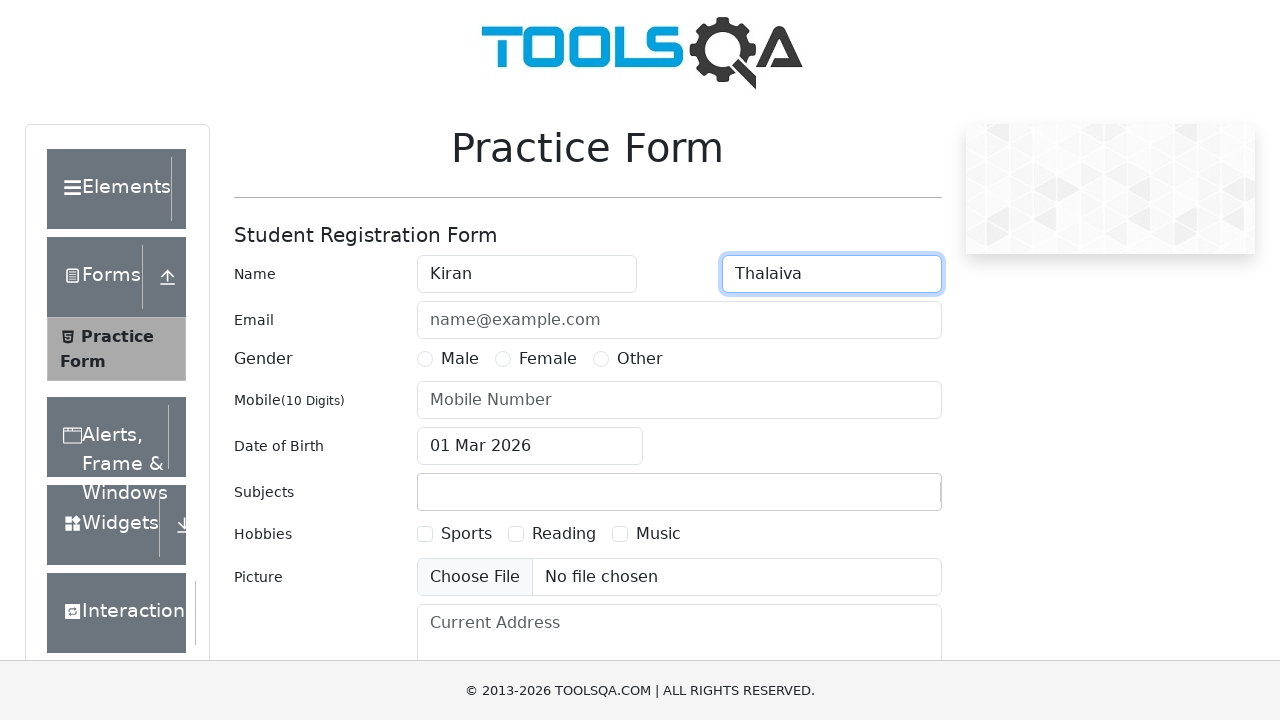

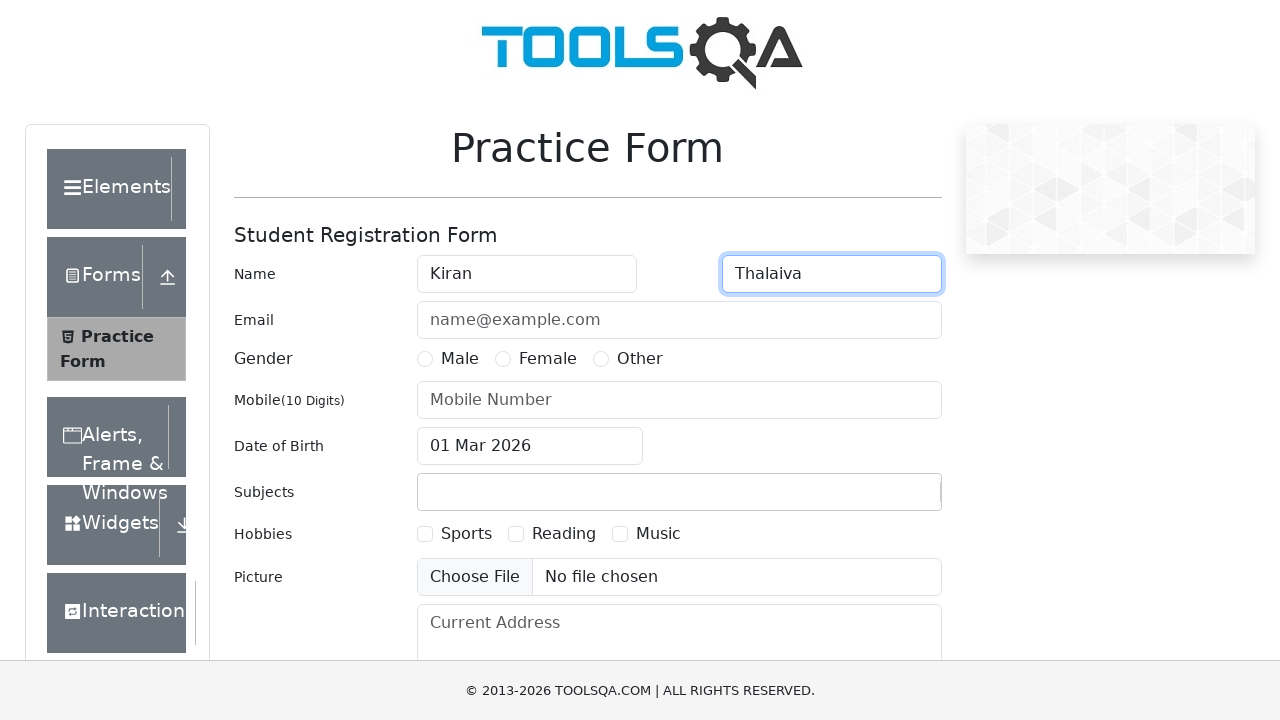